Tests keyboard key presses by sending SPACE and TAB keys to the page and verifying the displayed result text shows the correct key was pressed.

Starting URL: http://the-internet.herokuapp.com/key_presses

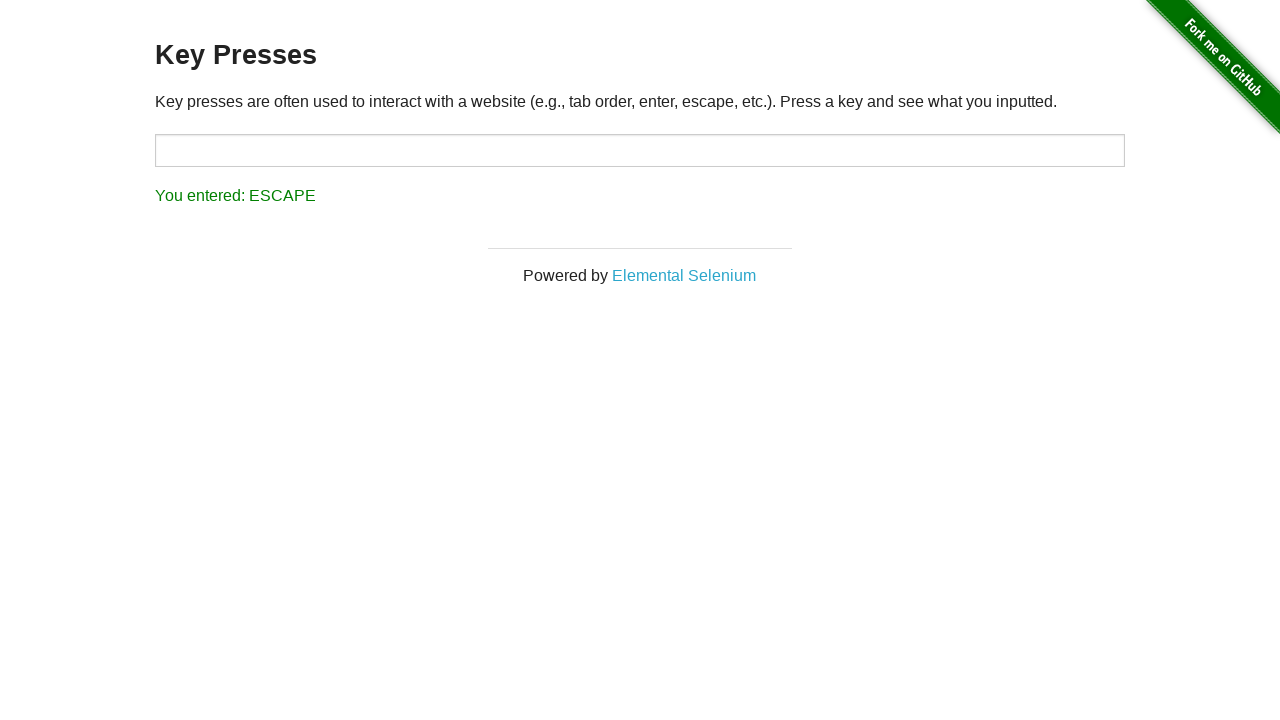

Pressed SPACE key on example element on .example
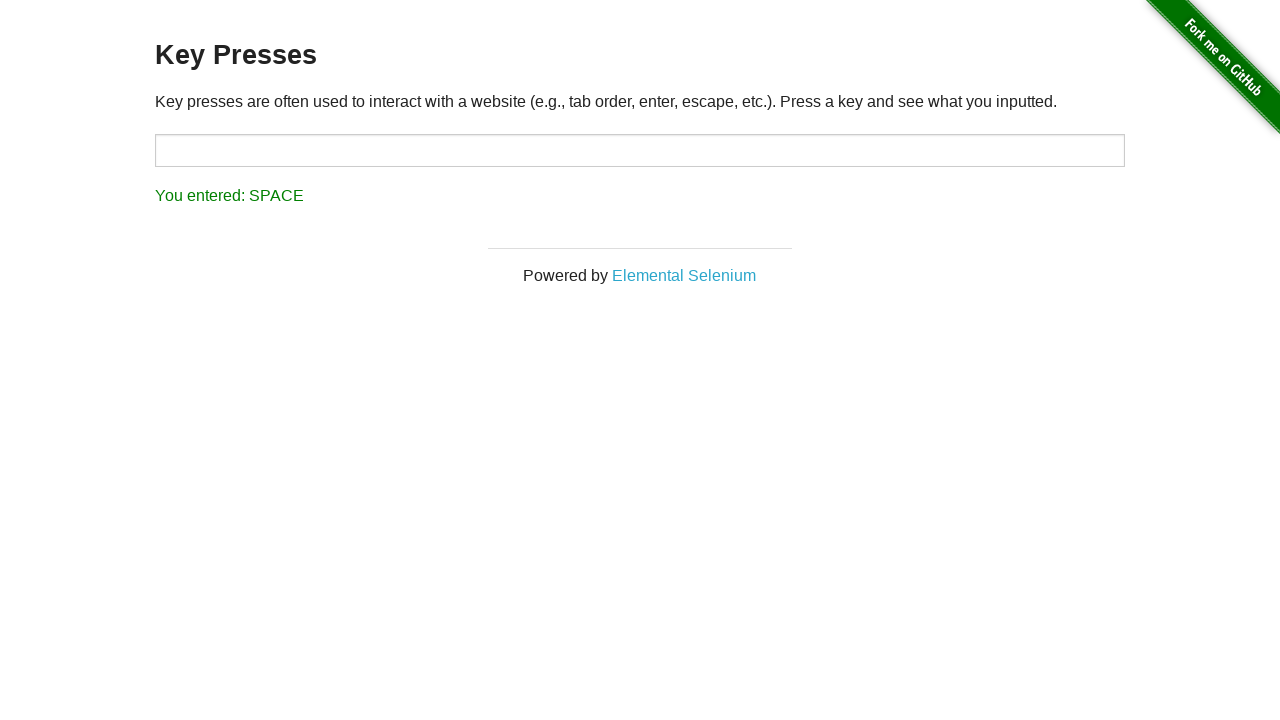

Retrieved result text after SPACE key press
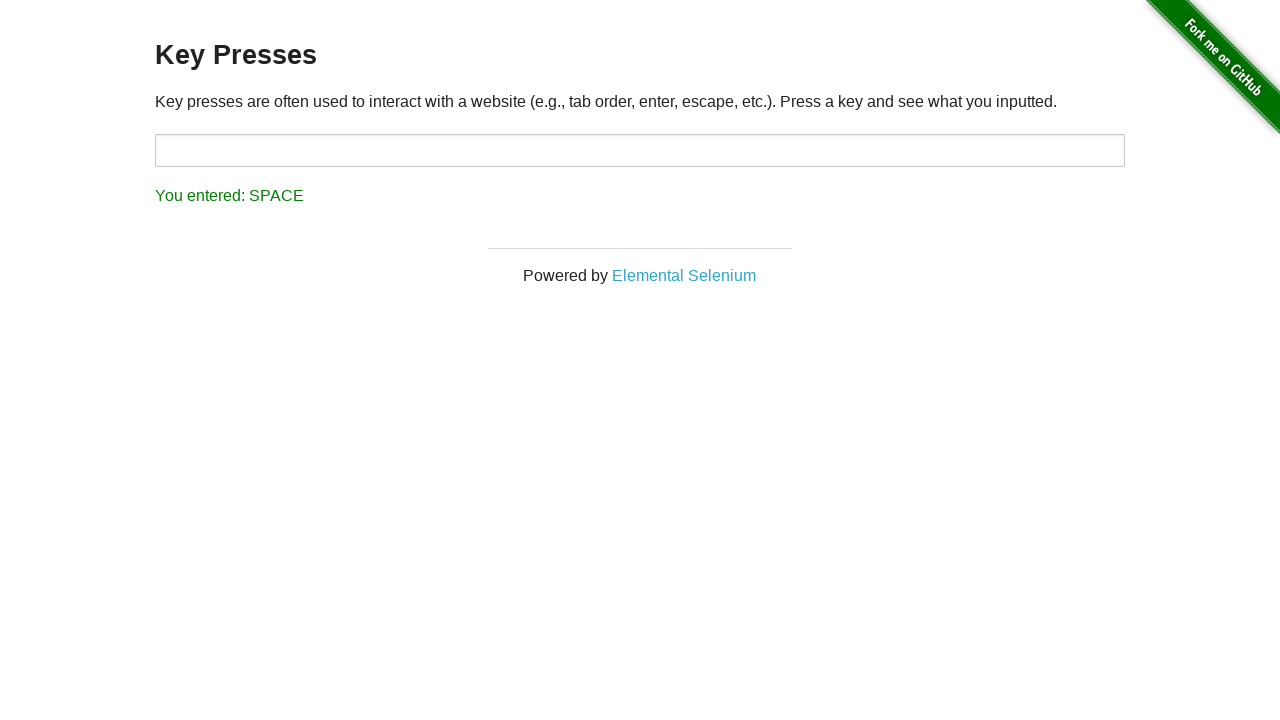

Verified result text shows 'You entered: SPACE'
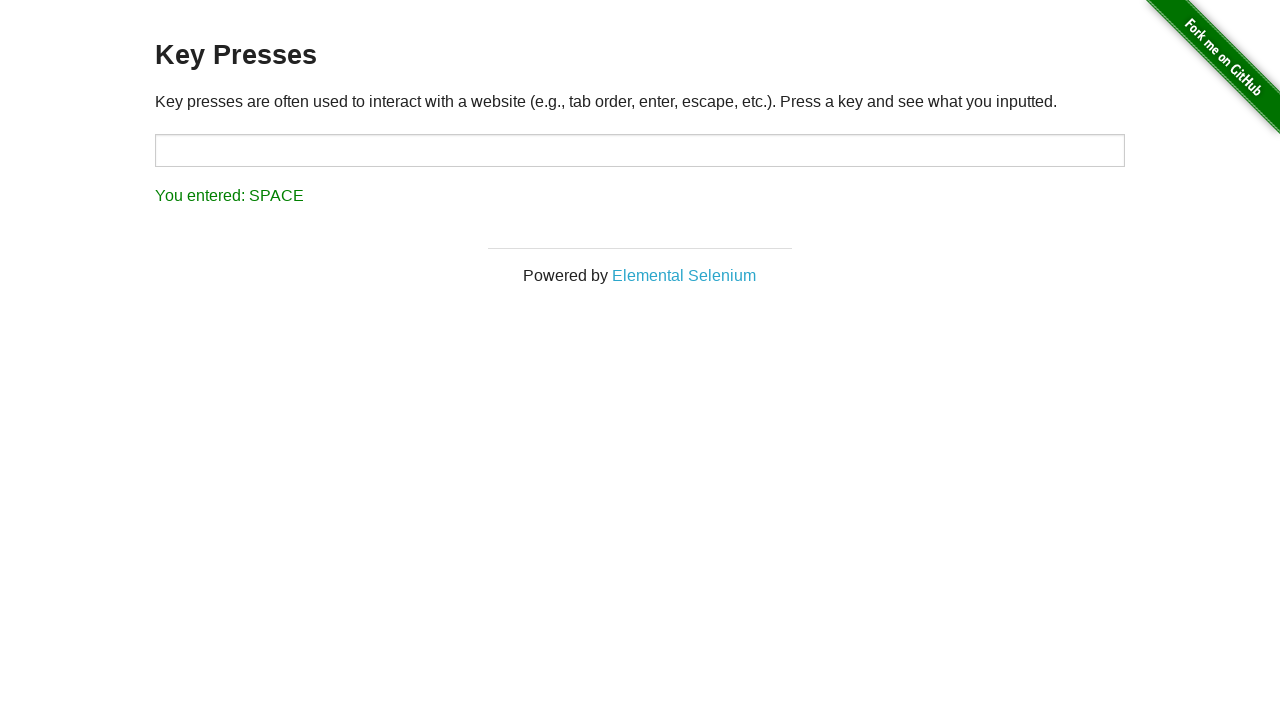

Pressed TAB key using keyboard
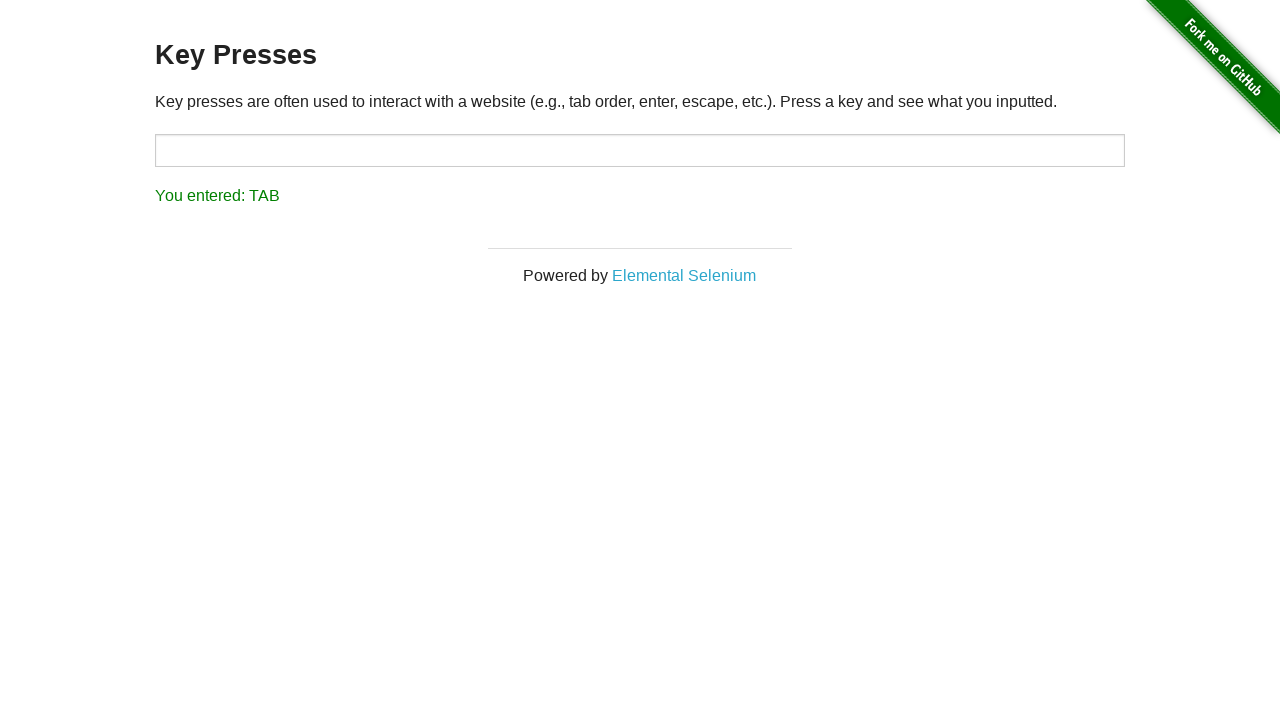

Retrieved result text after TAB key press
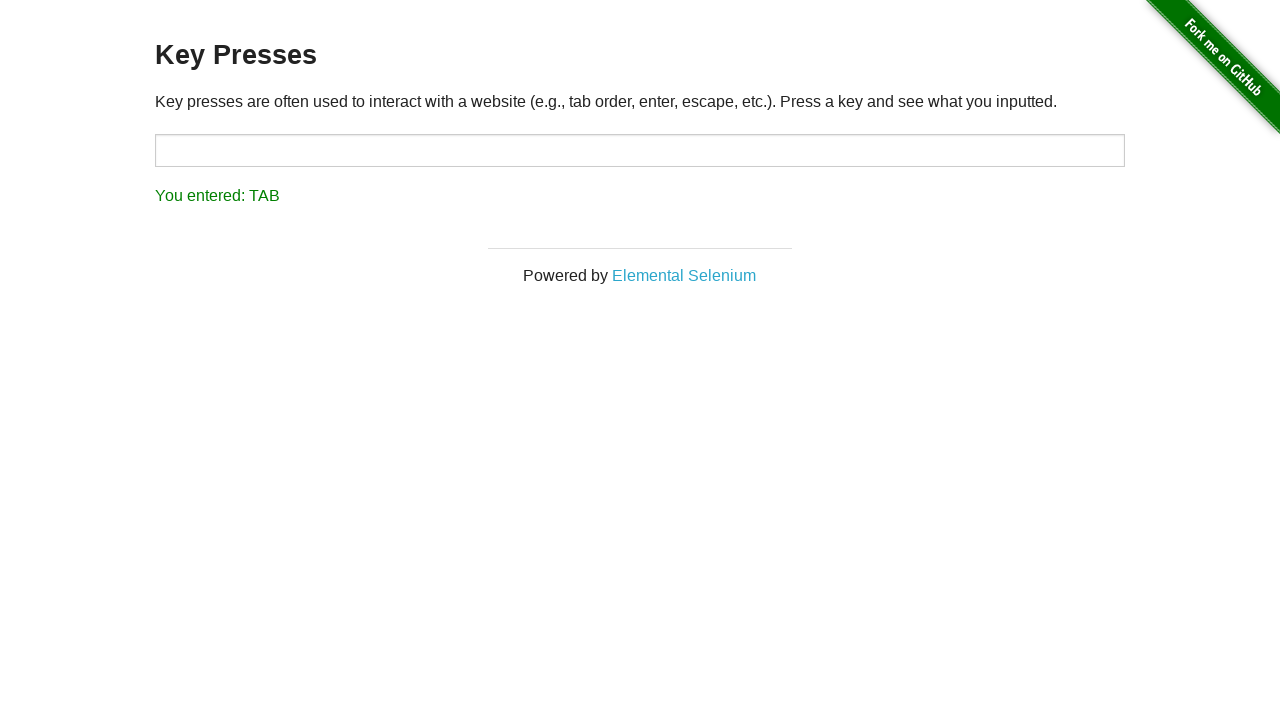

Verified result text shows 'You entered: TAB'
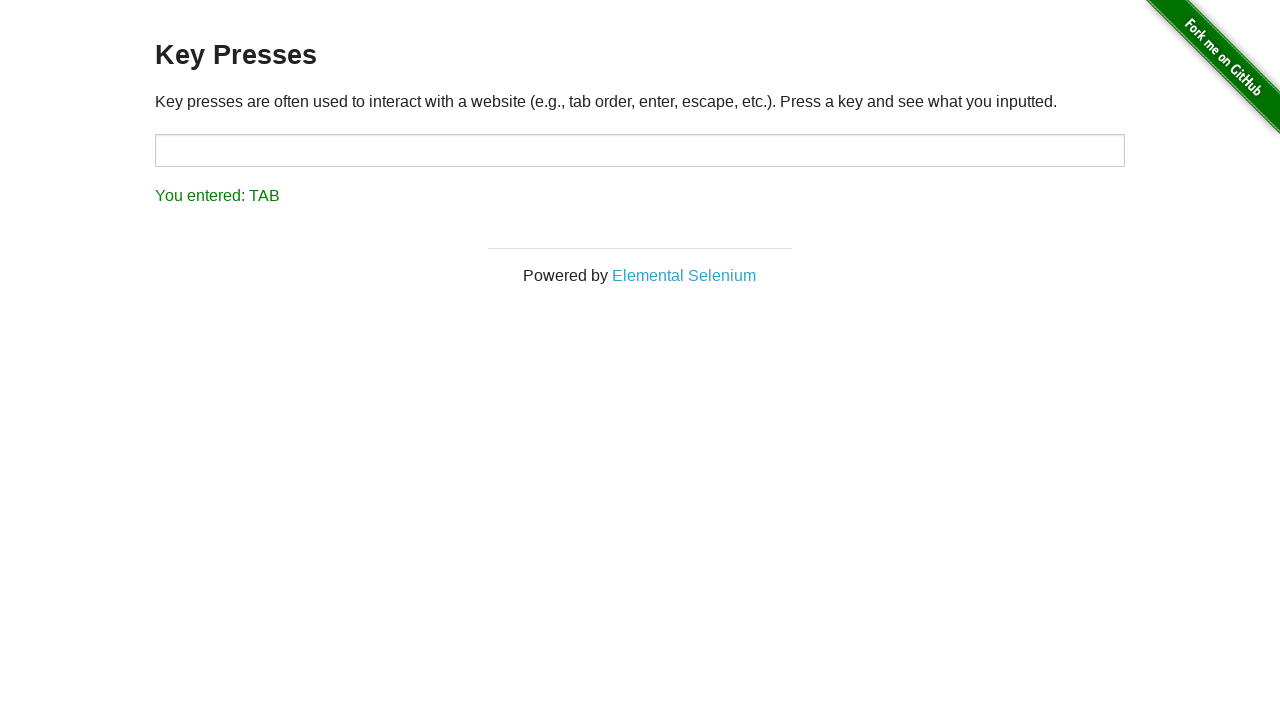

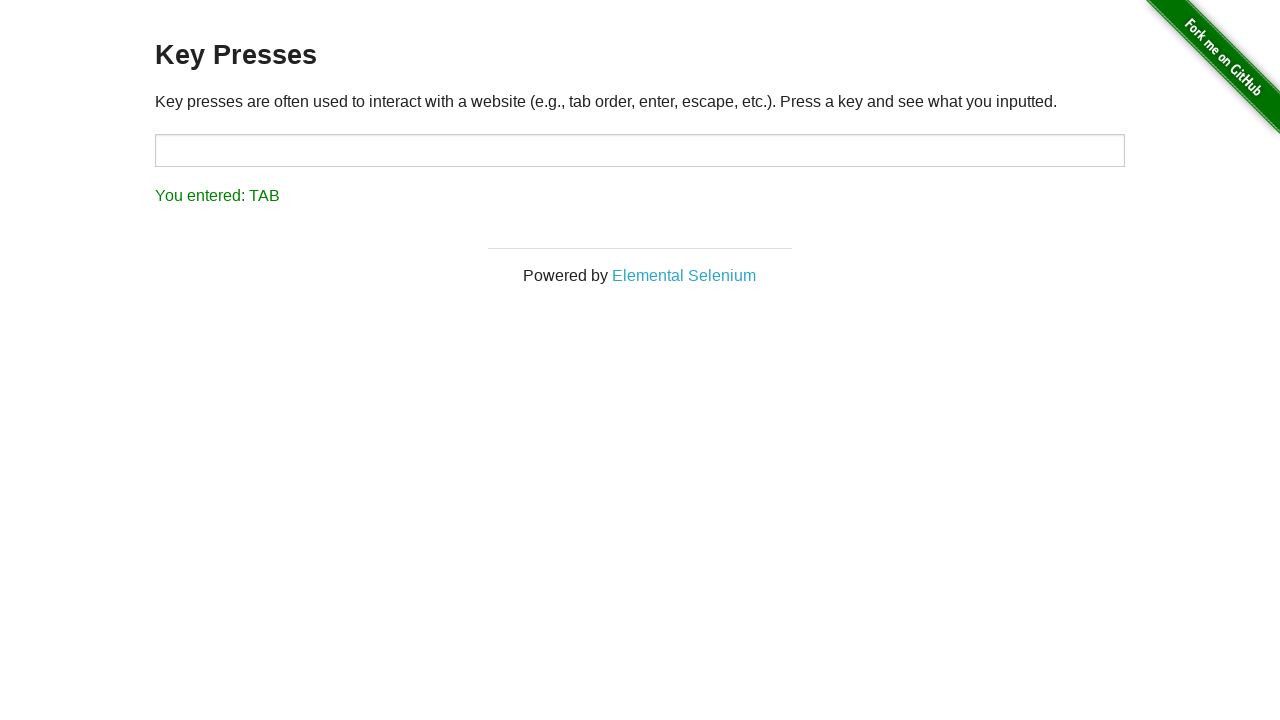